Tests click and hold selection with modifier key pressed to select items in a list

Starting URL: https://automationfc.github.io/jquery-selectable/

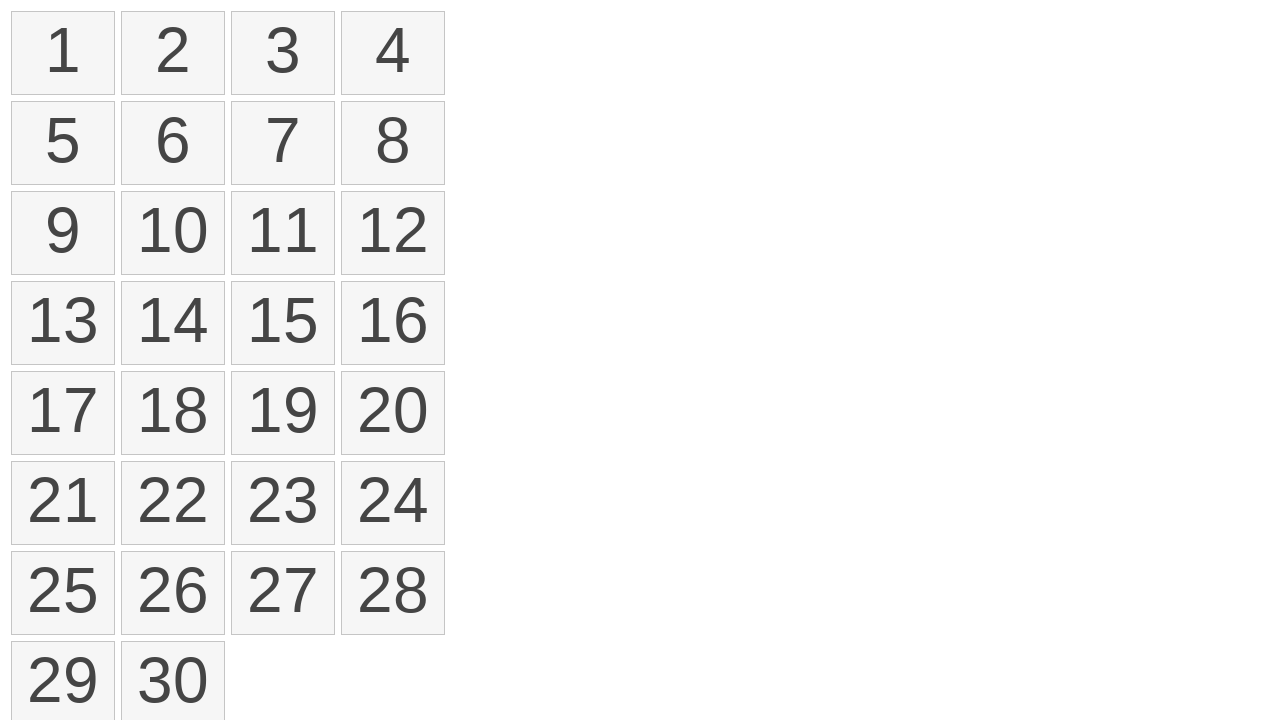

Waited for selectable list to load
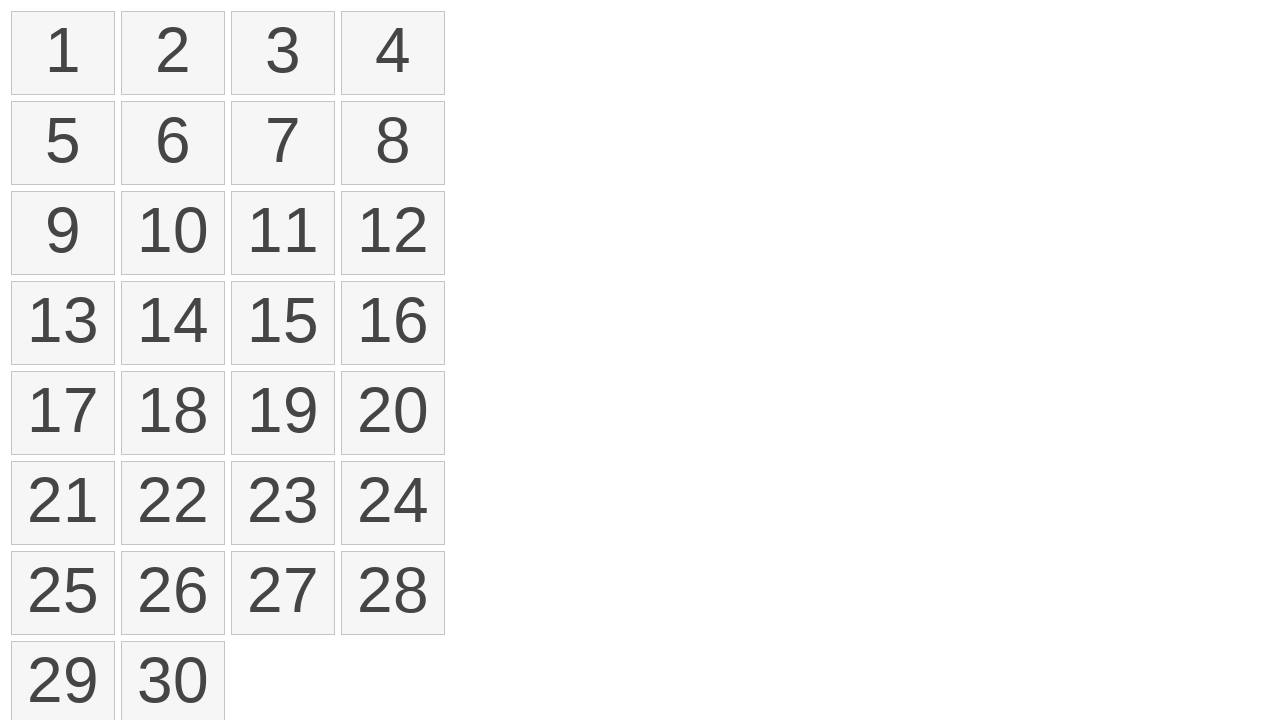

Located first list item
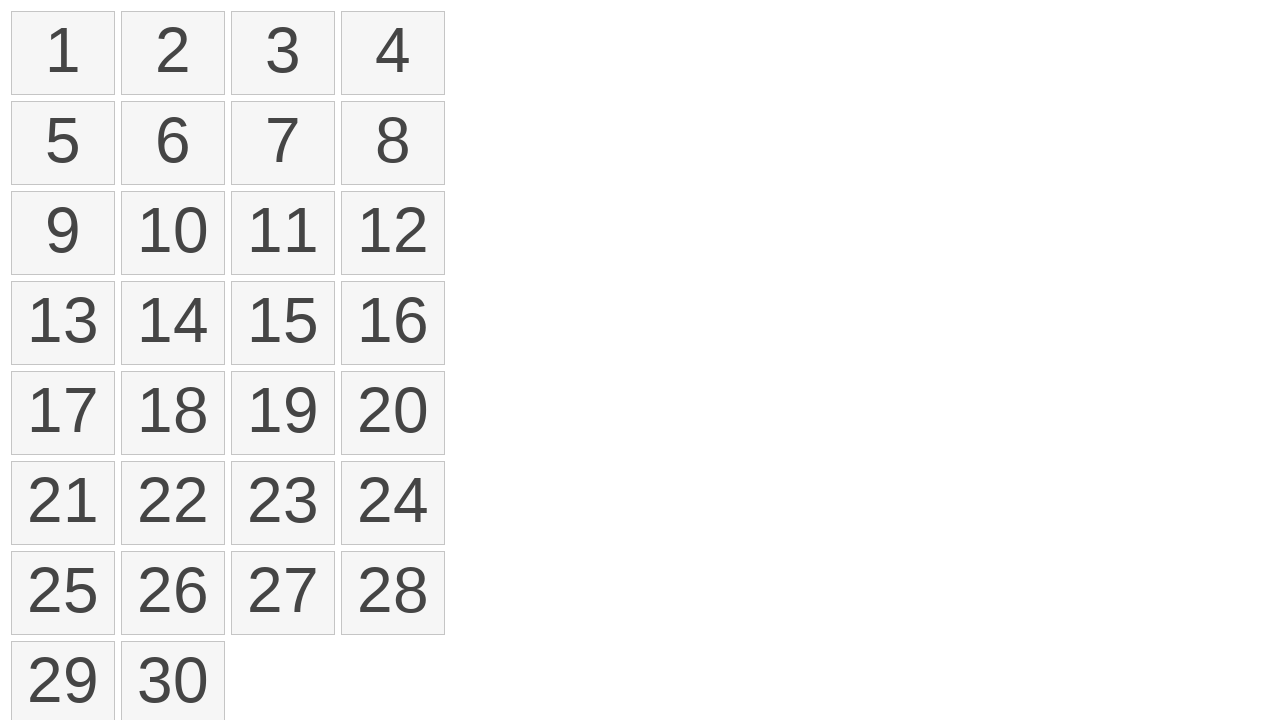

Located eighth list item
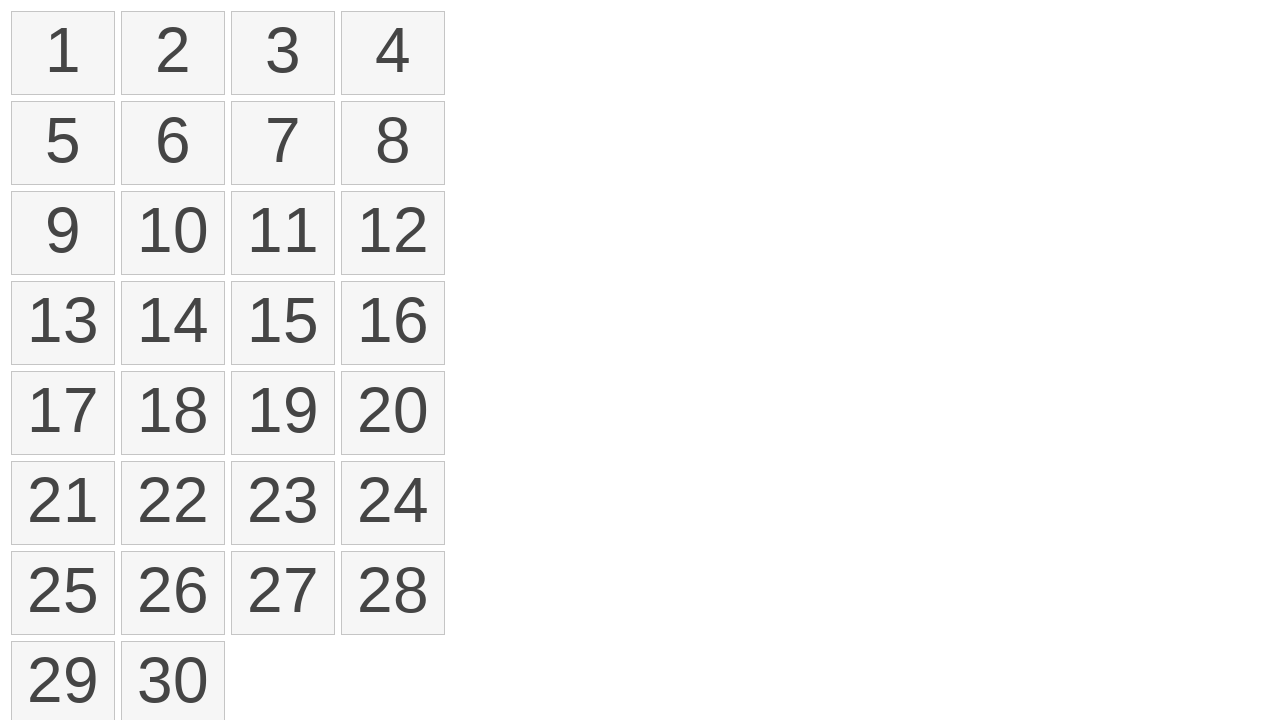

Pressed down Meta key to activate modifier selection
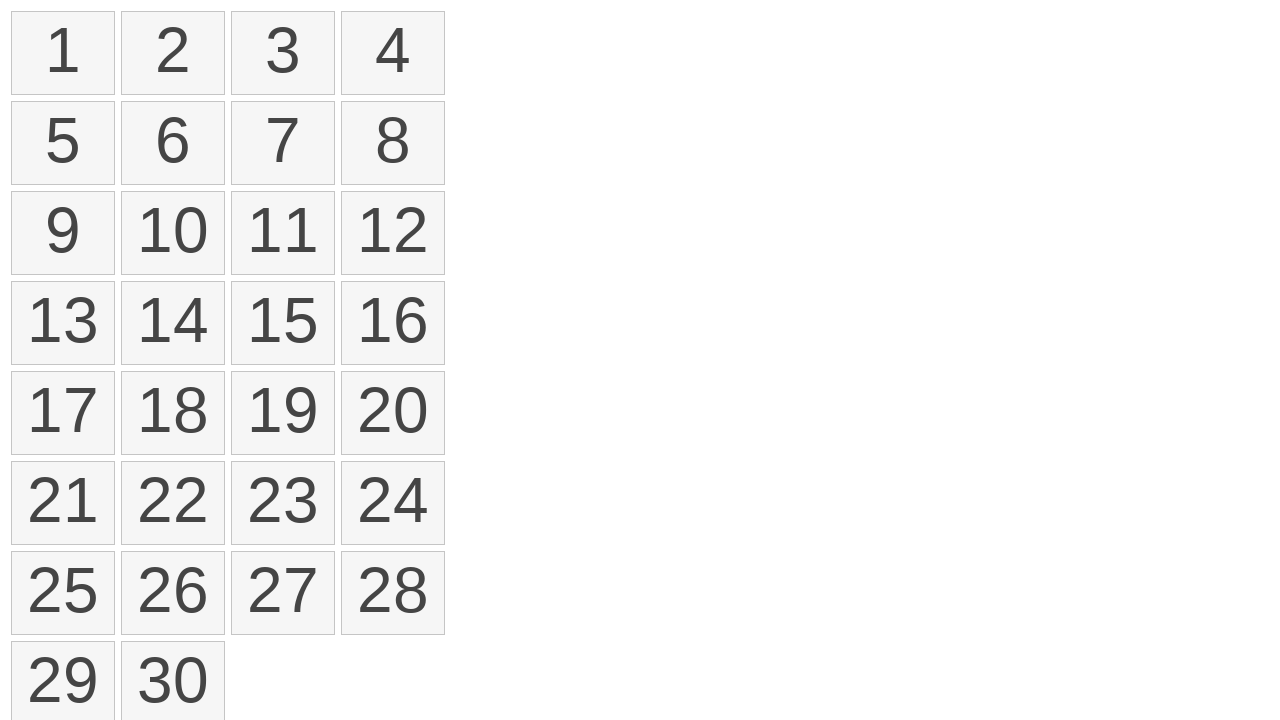

Dragged from first item to eighth item while holding Meta key at (393, 143)
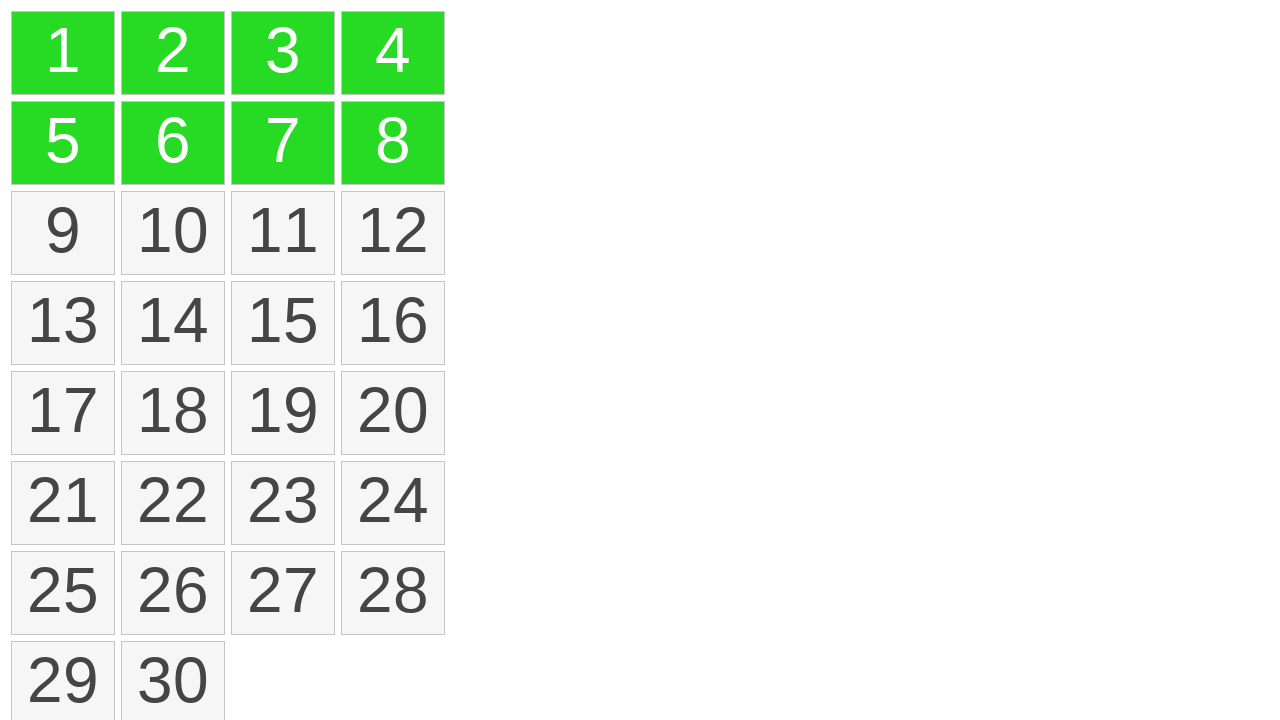

Released Meta key after drag selection completed
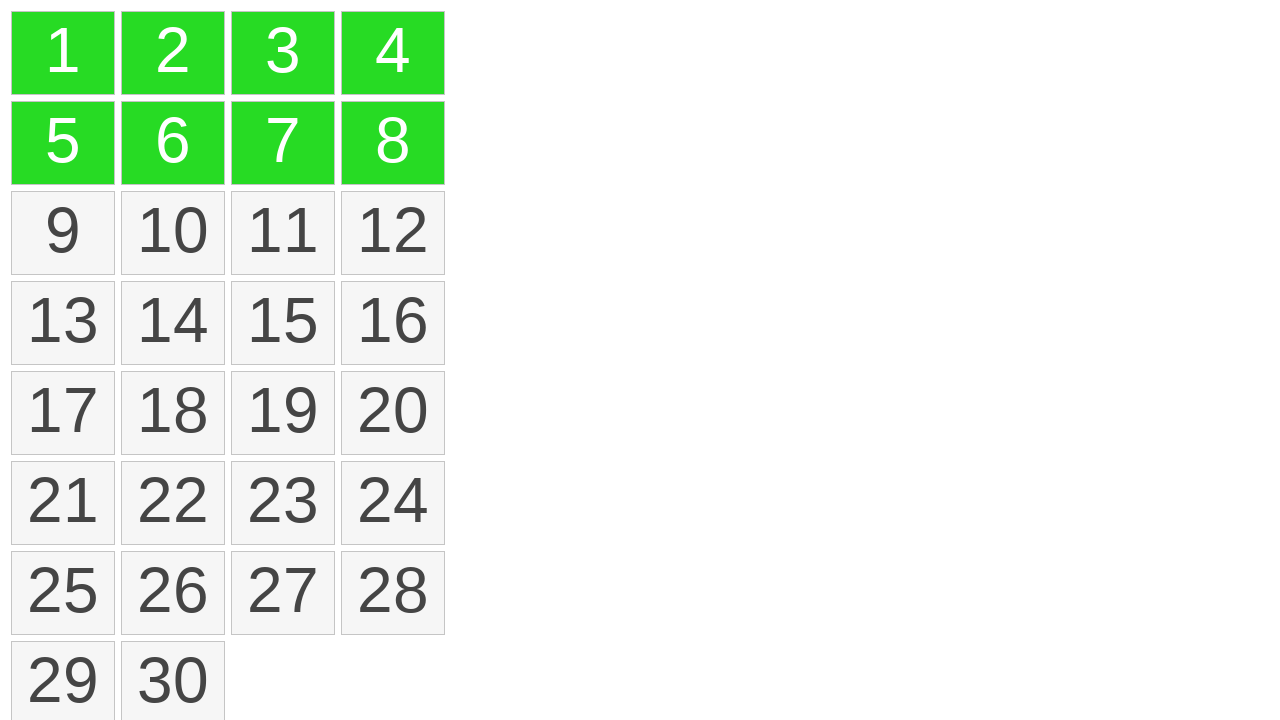

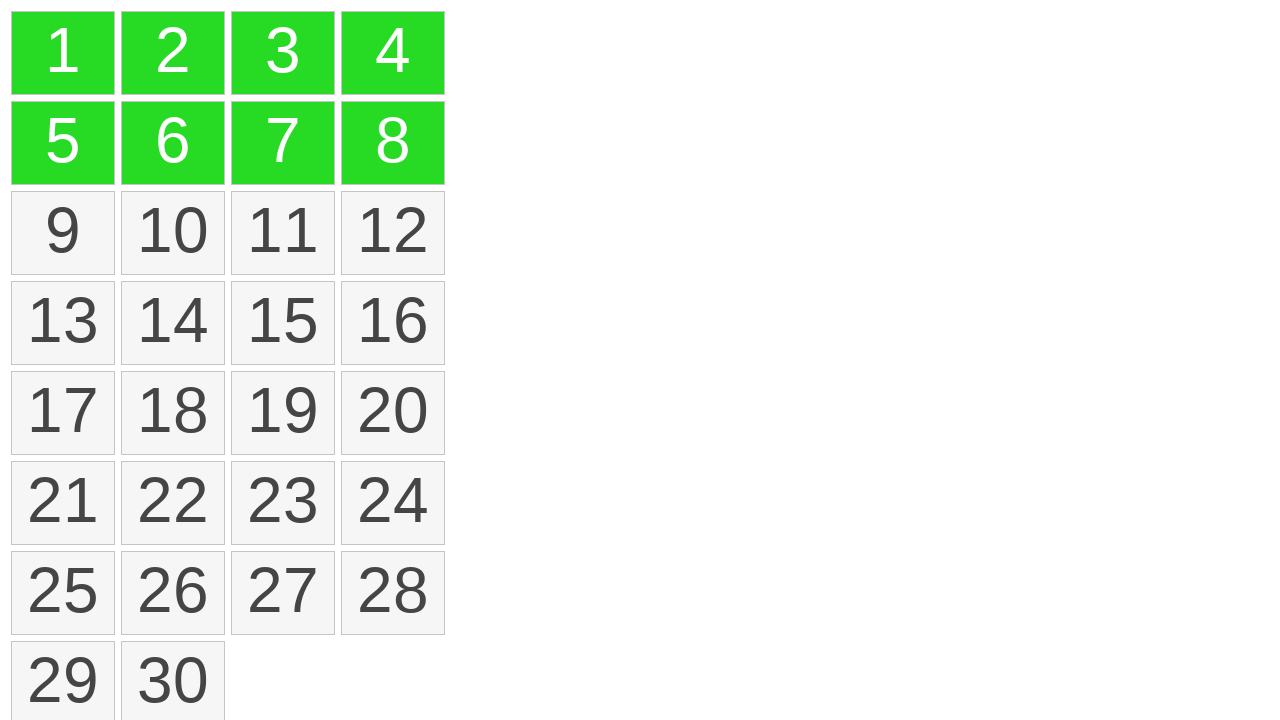